Navigates to the Automation Practice page and verifies that footer links are present and visible

Starting URL: https://rahulshettyacademy.com/AutomationPractice/

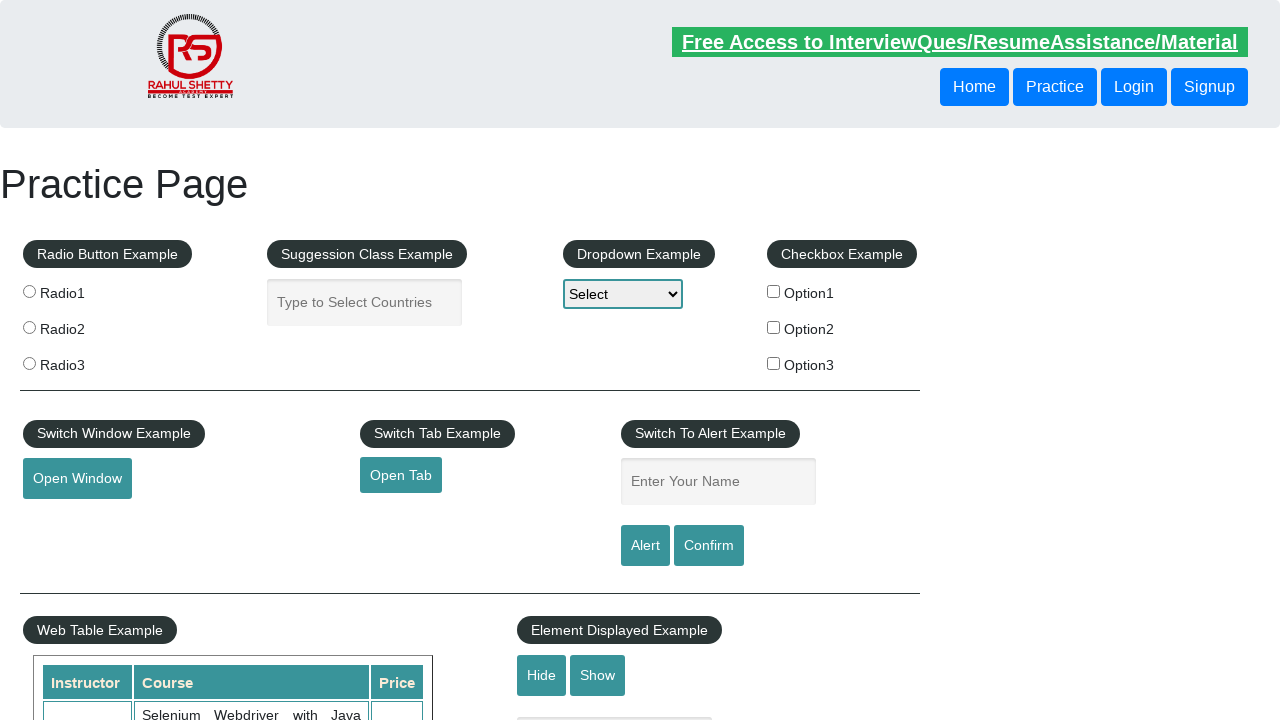

Waited for footer links to be present on the page
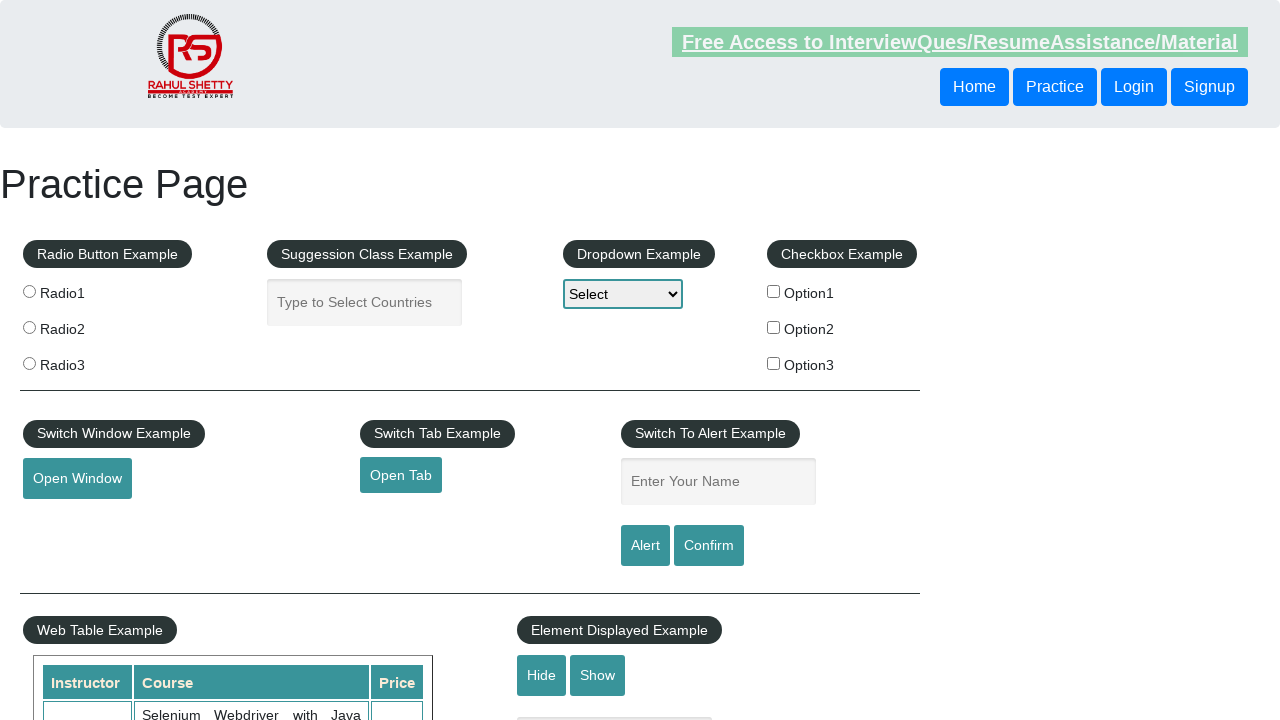

Located all footer links (li.gf-li a)
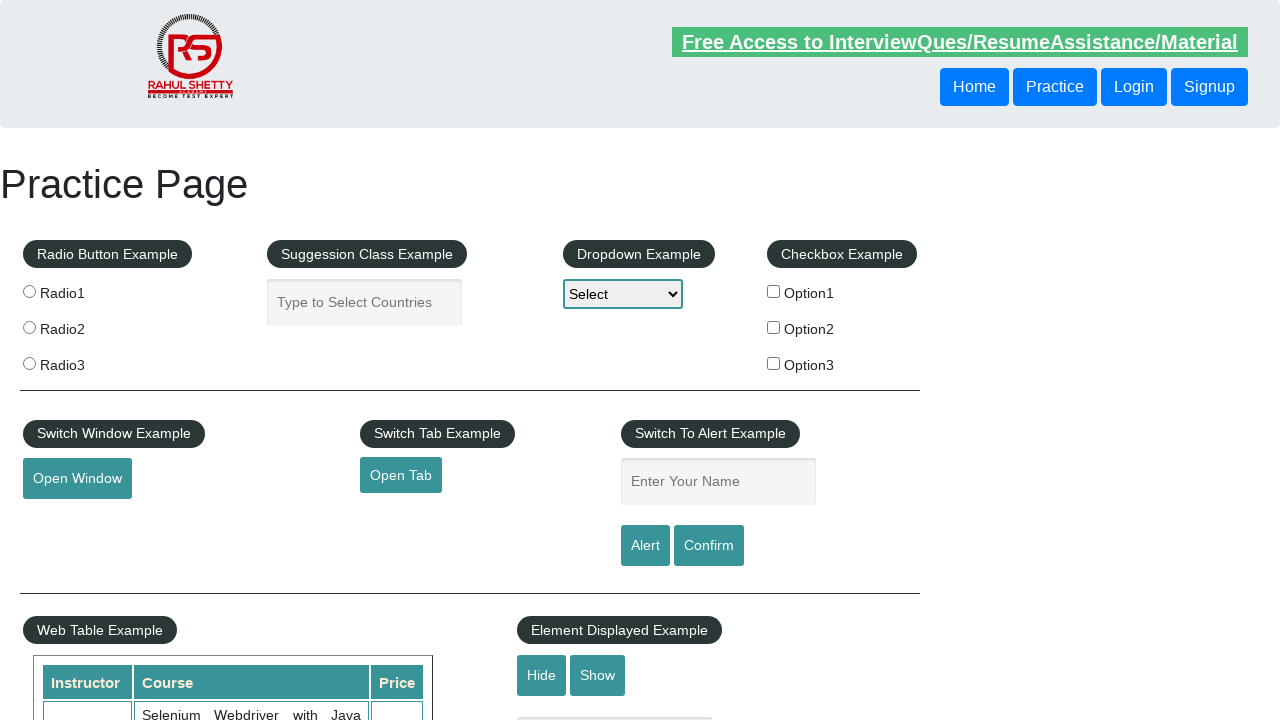

Verified first footer link is visible
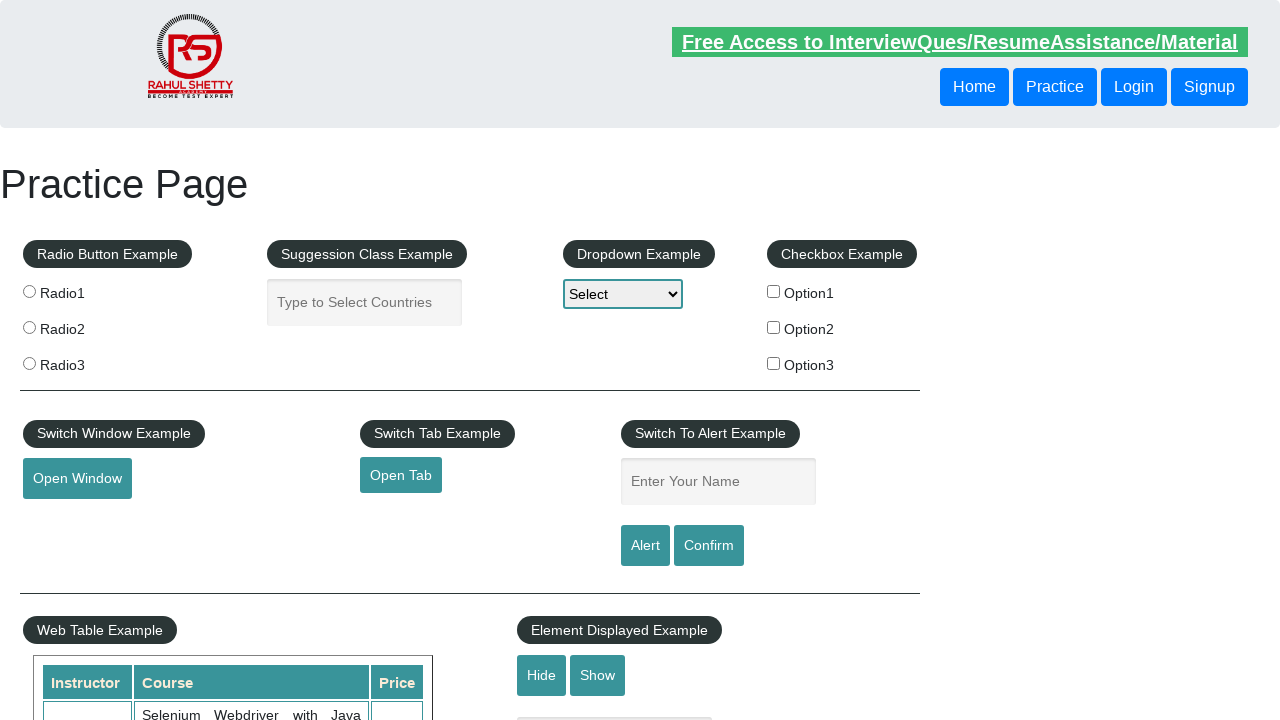

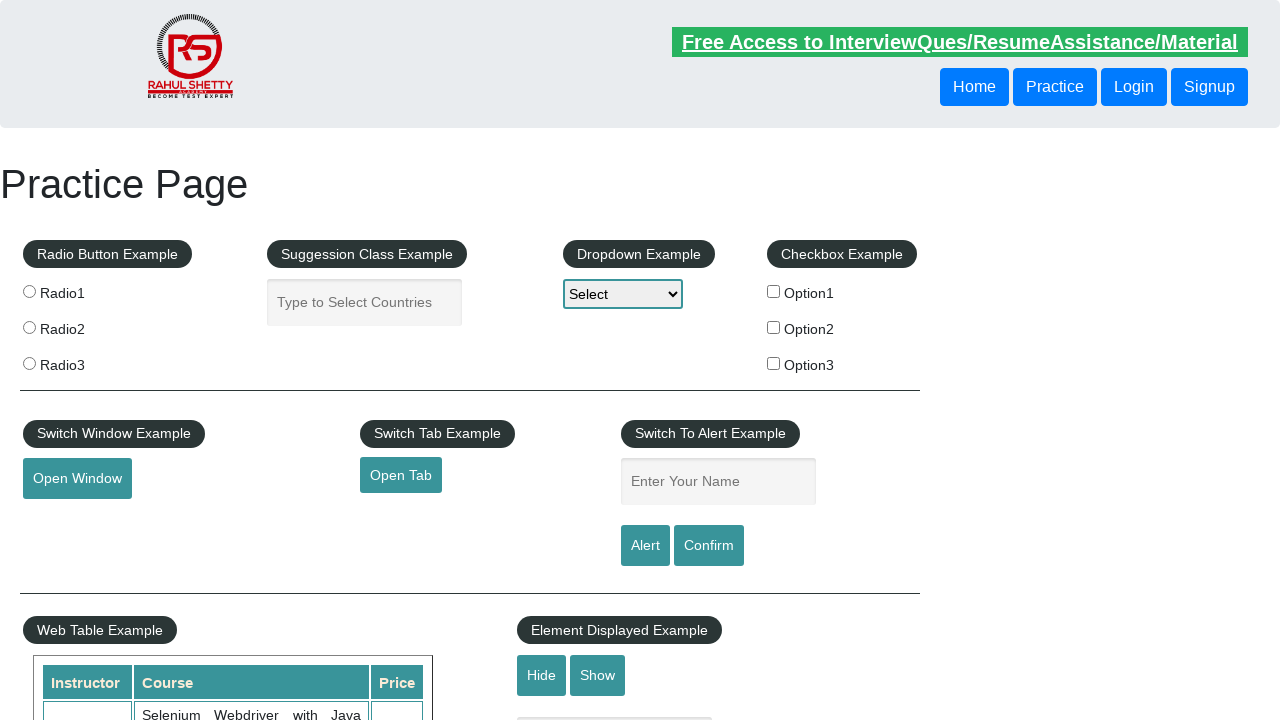